Navigates to a specific Stepik lesson page (lesson 25969, step 8)

Starting URL: https://stepik.org/lesson/25969/step/8

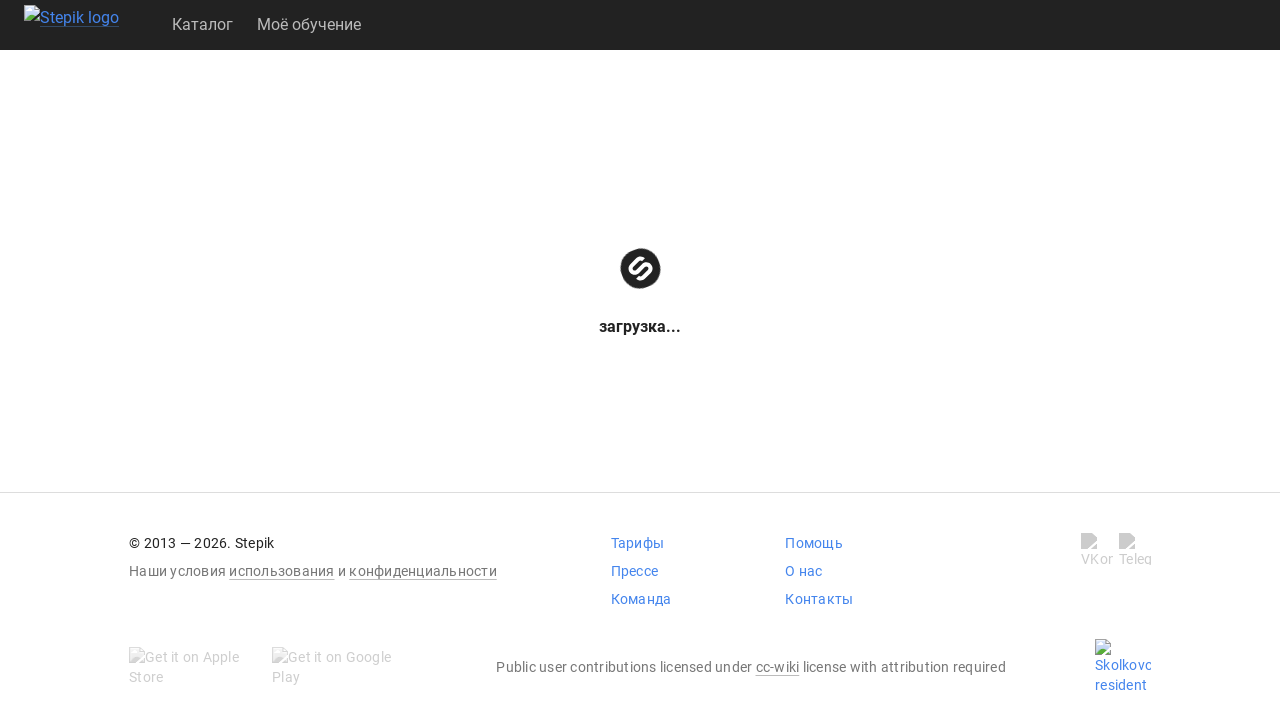

Waited for lesson page to load (domcontentloaded state)
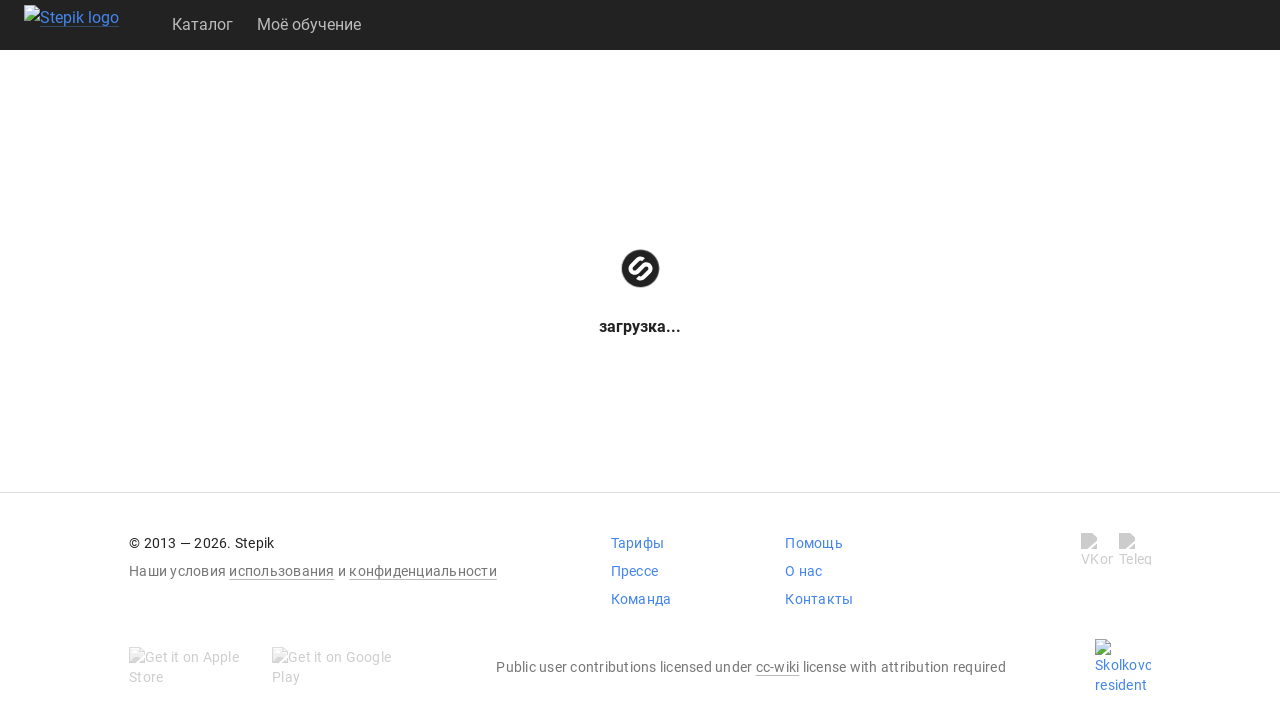

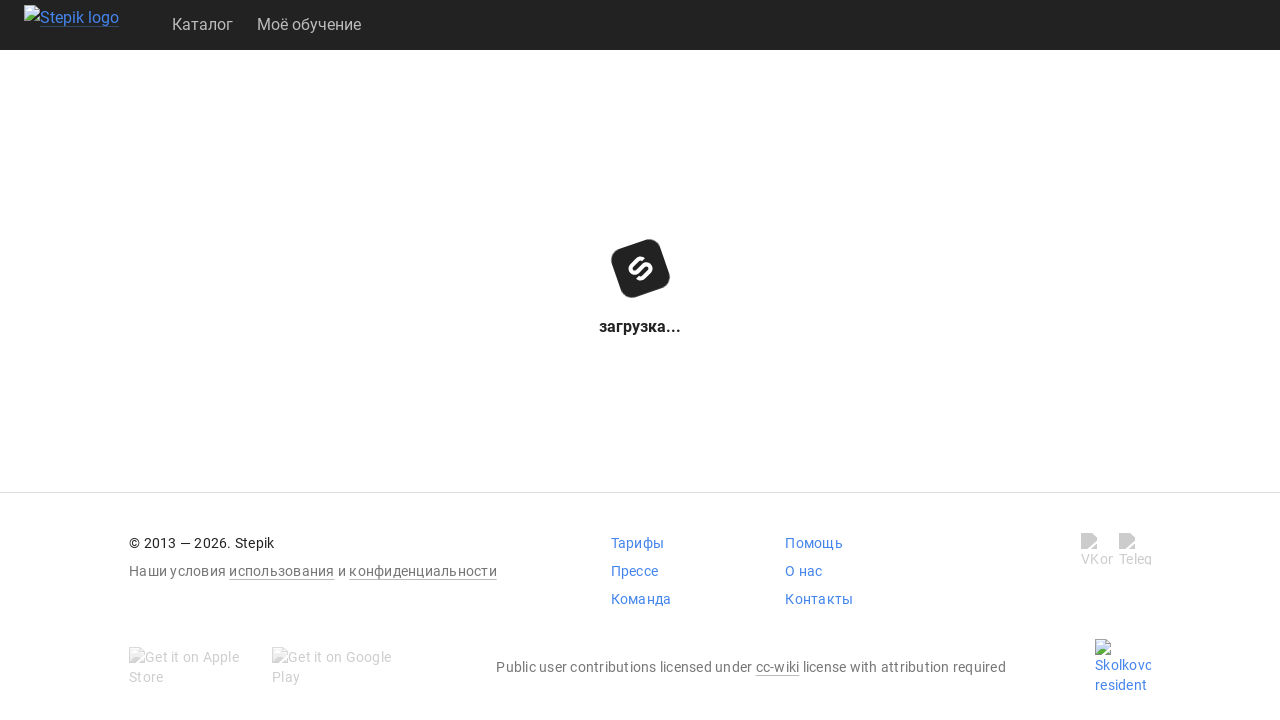